Navigates to a practice page and scrolls down the page using JavaScript execution to view content

Starting URL: https://selectorshub.com/xpath-practice-page/

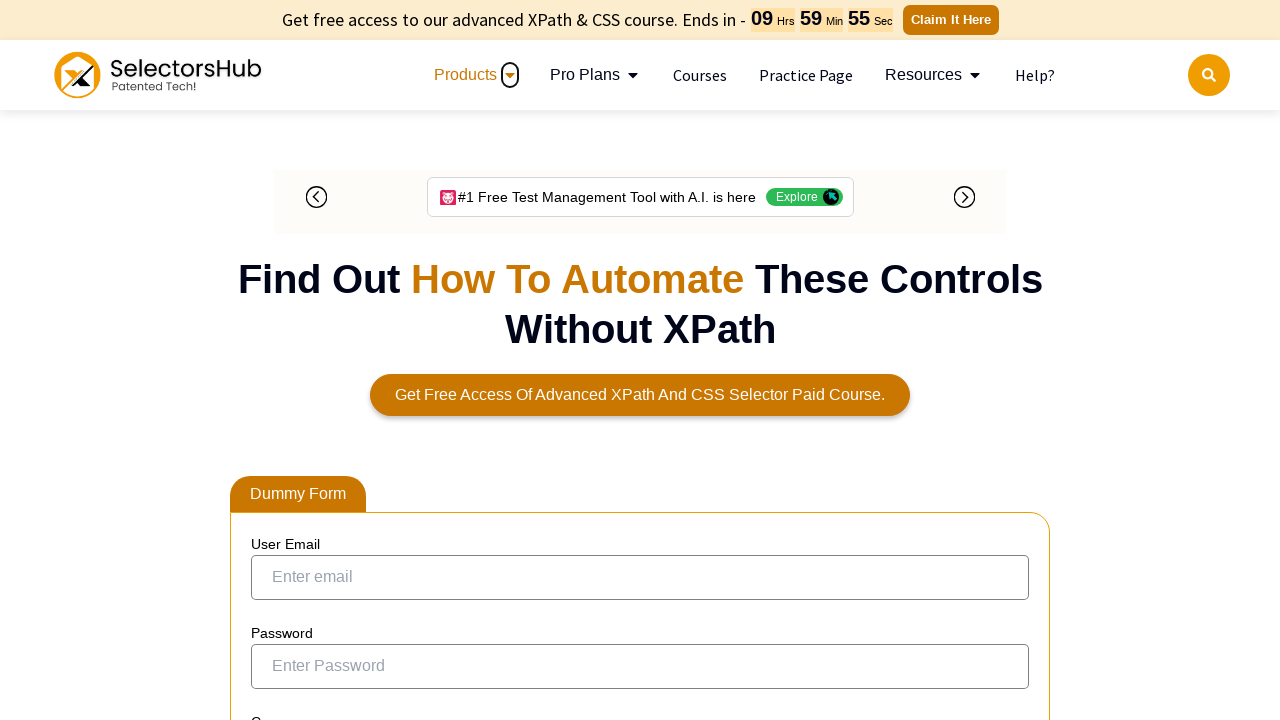

Navigated to XPath practice page
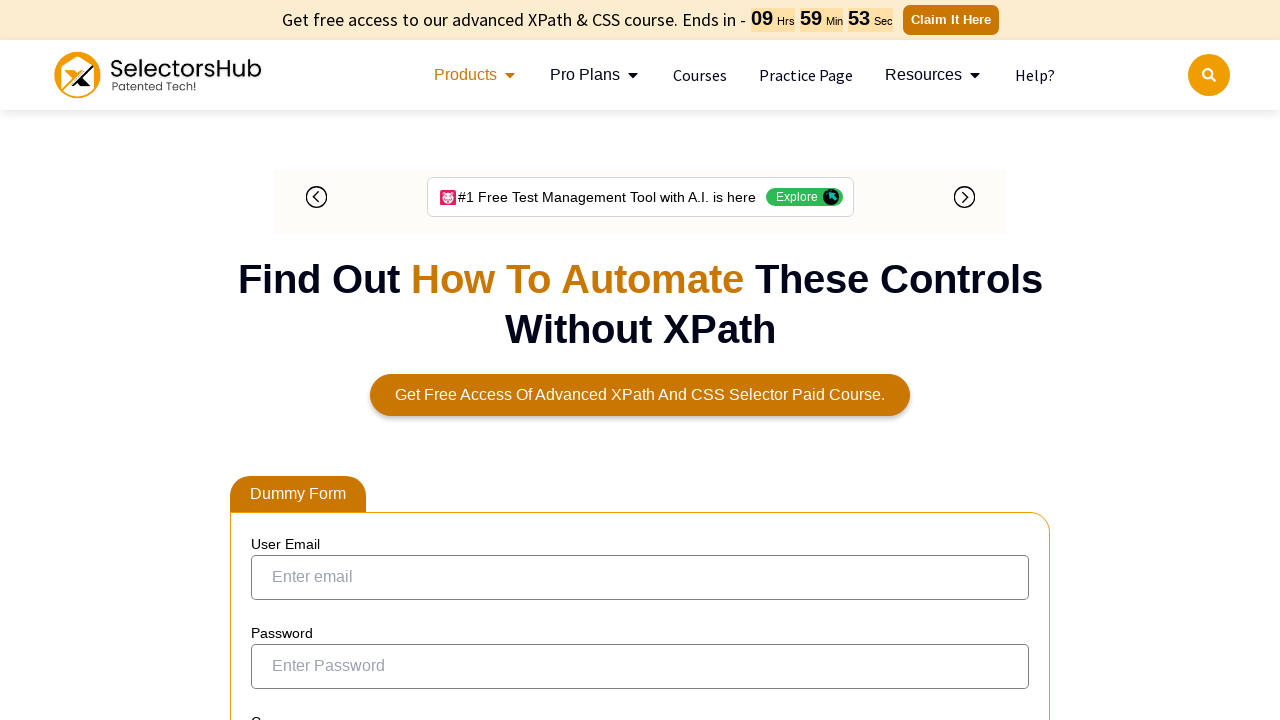

Scrolled down the page by 500 pixels using JavaScript
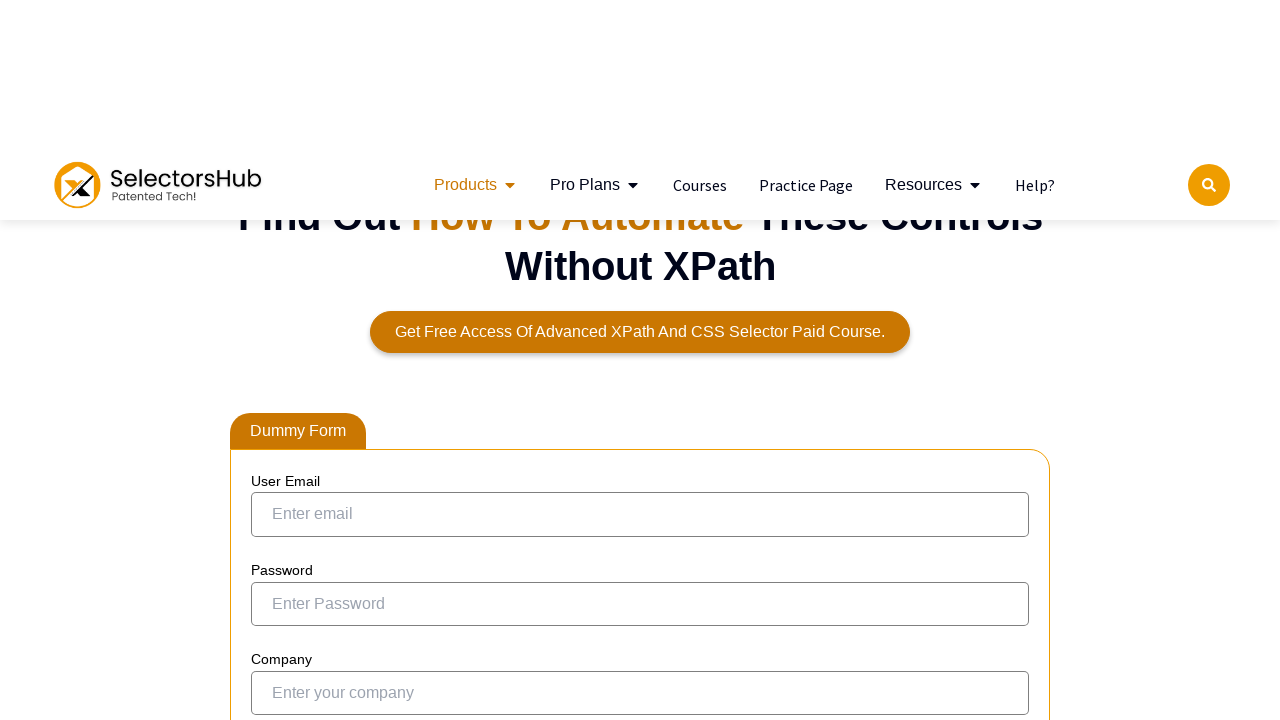

Retrieved current URL using JavaScript
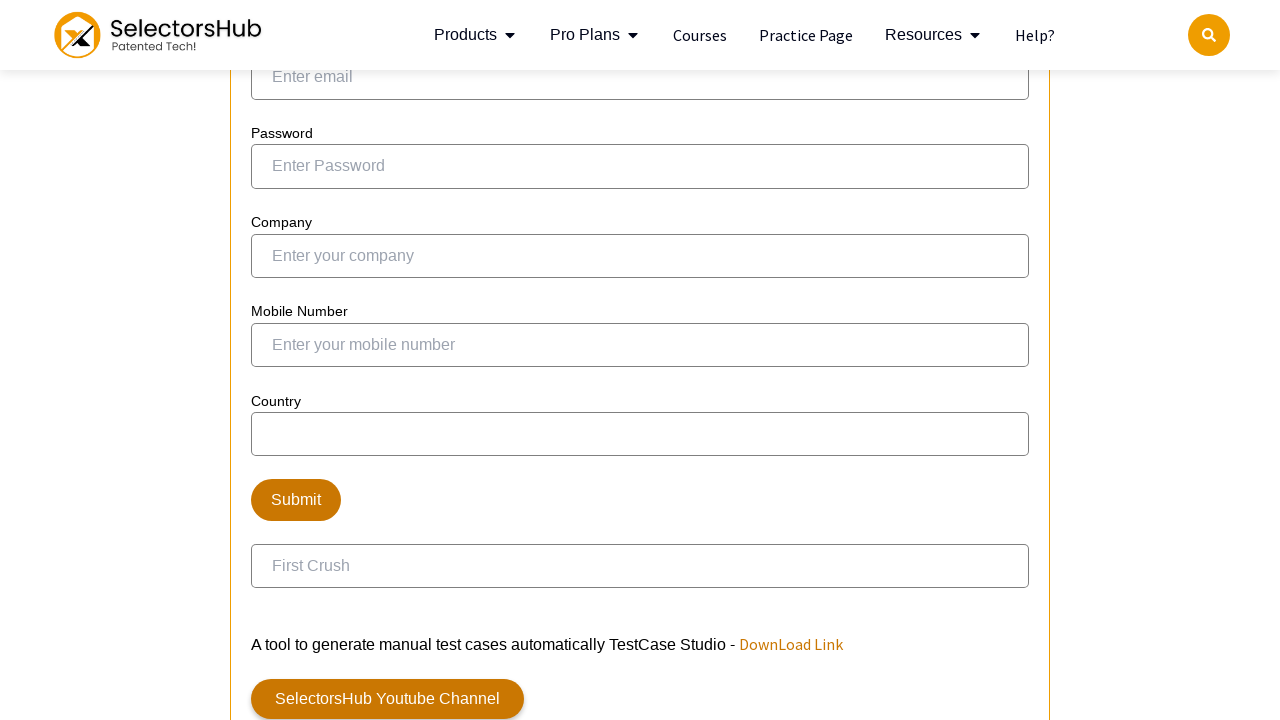

Retrieved page title using JavaScript
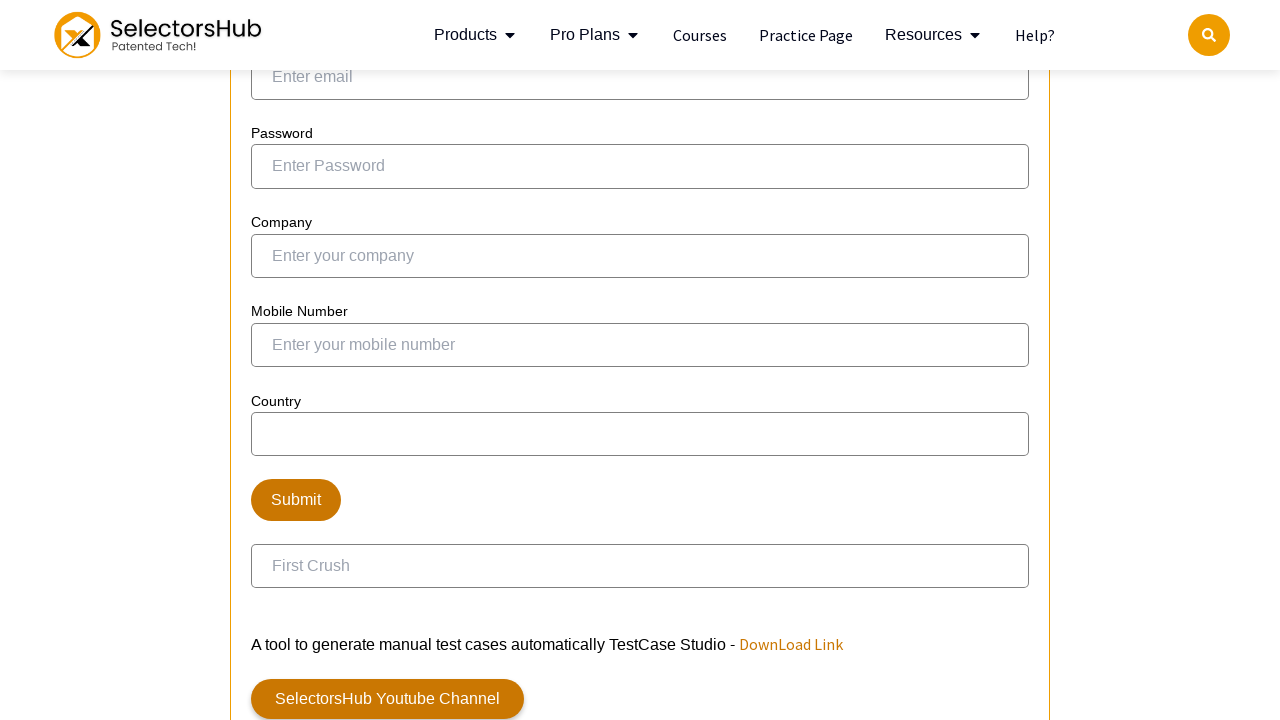

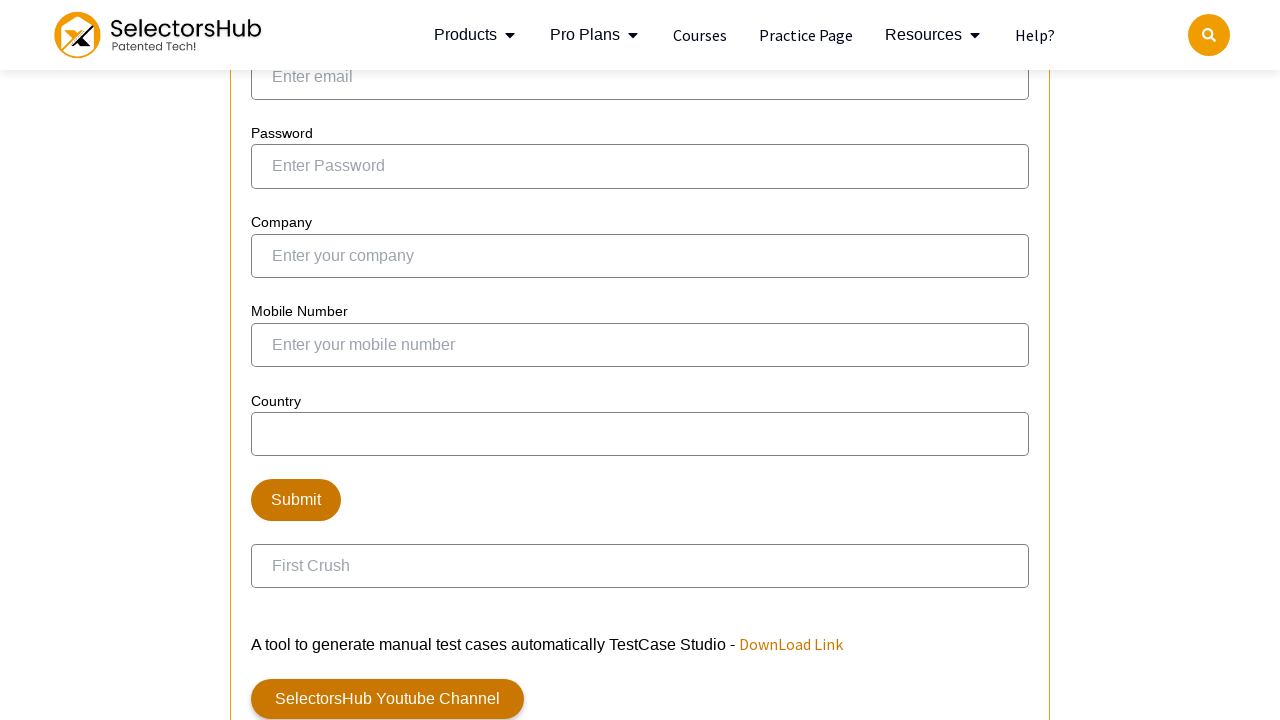